Tests navigation through the DemoQA site by clicking through Elements section to Links and opening a link in a new tab

Starting URL: https://demoqa.com/

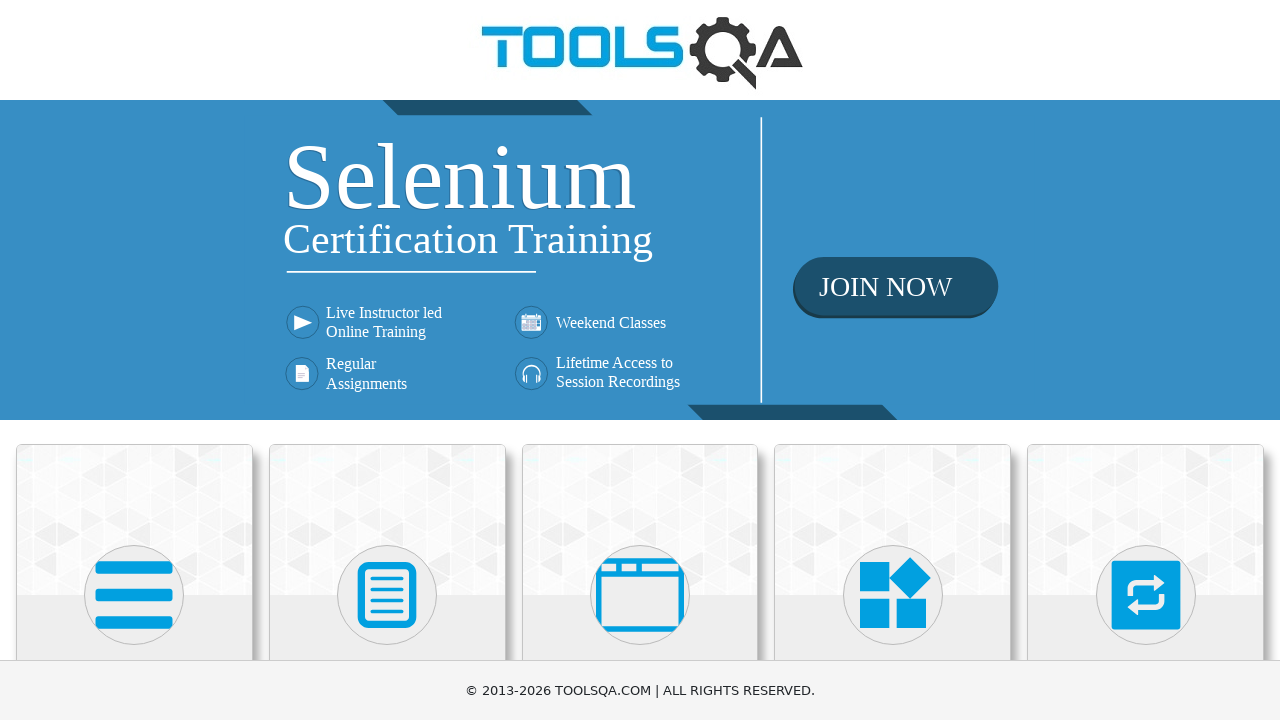

Clicked on Elements section in category cards at (134, 520) on xpath=//div[@class='category-cards']//div[1]//div[1]//div[1]
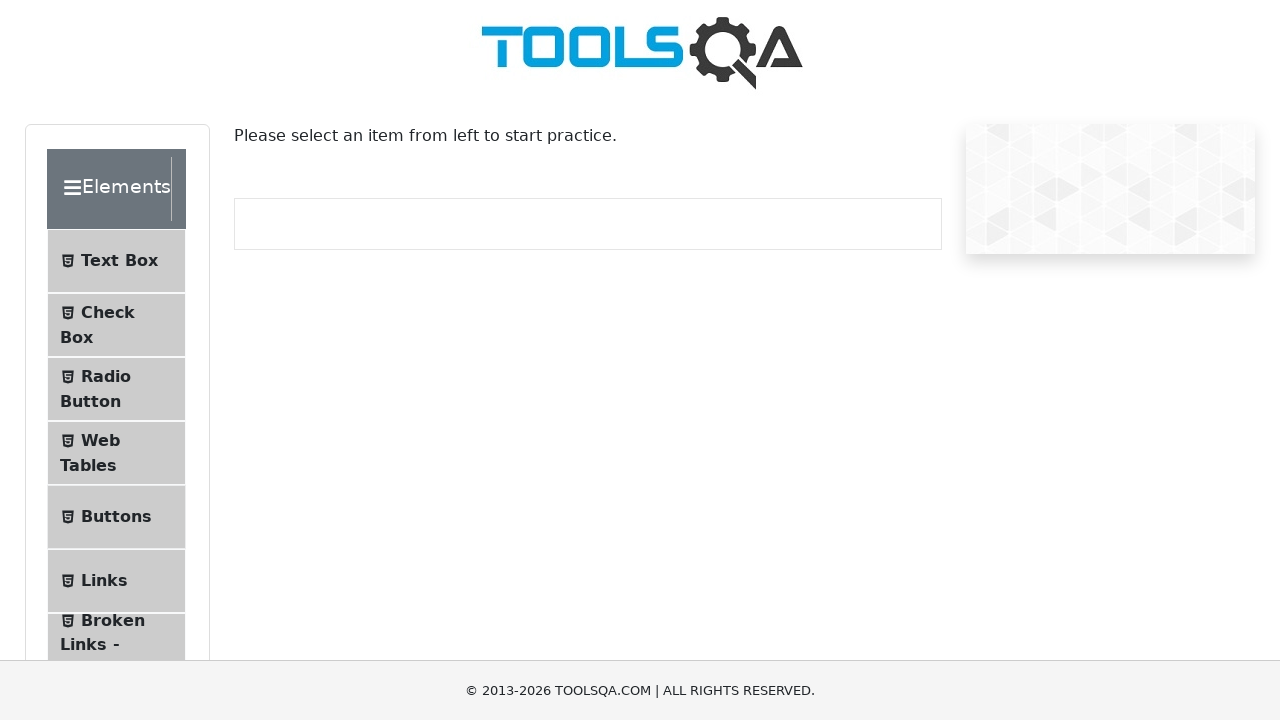

Clicked on Links menu item at (116, 581) on #item-5
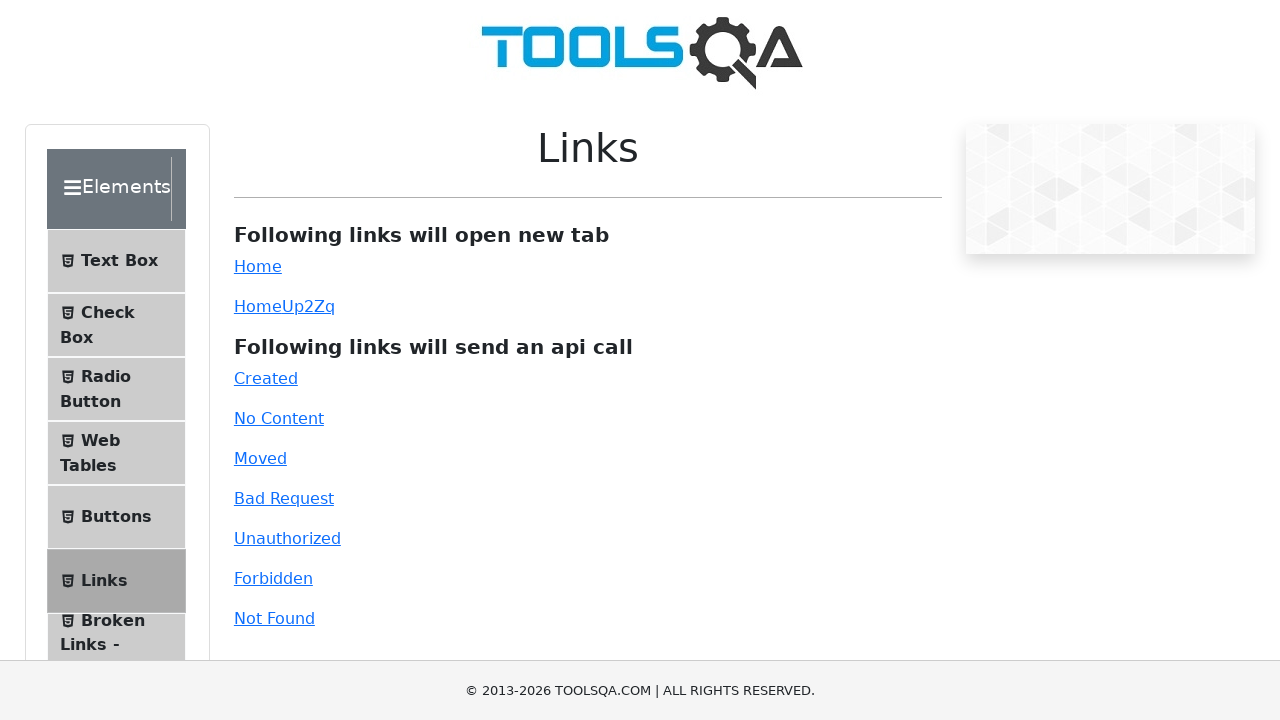

Clicked on Home link to open in new tab at (258, 266) on #simpleLink
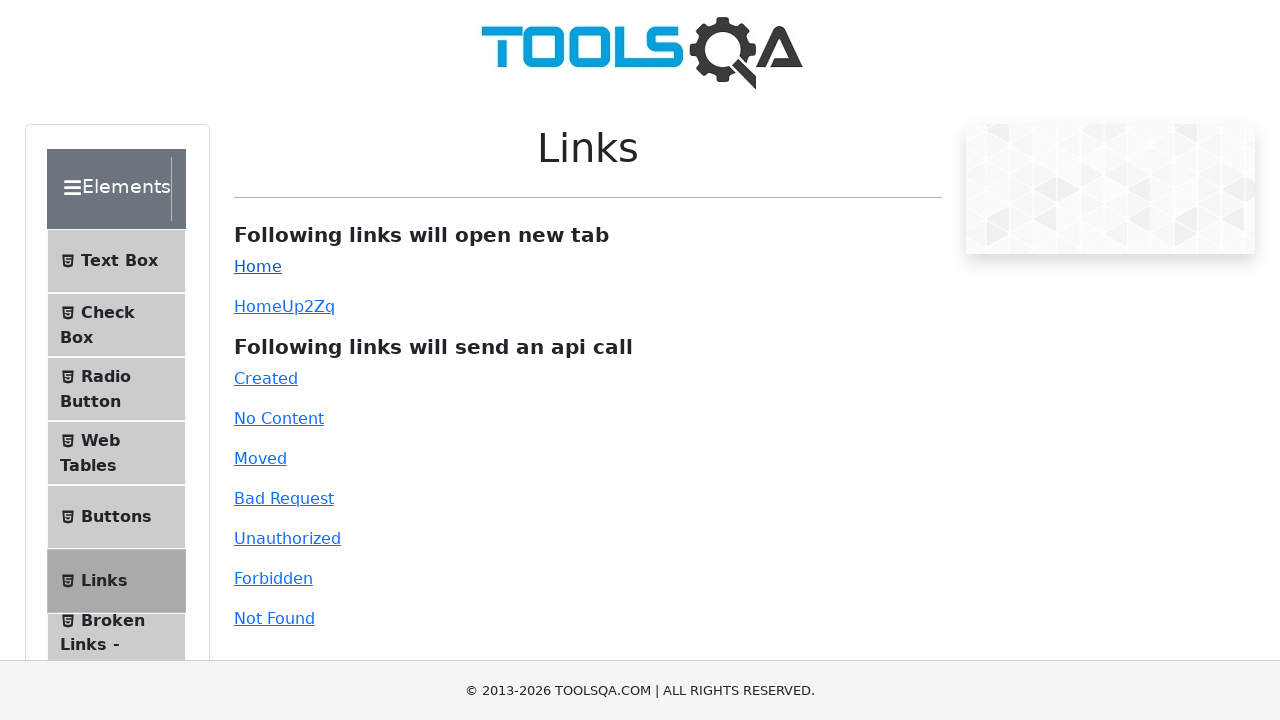

Verified new tab URL is https://demoqa.com/
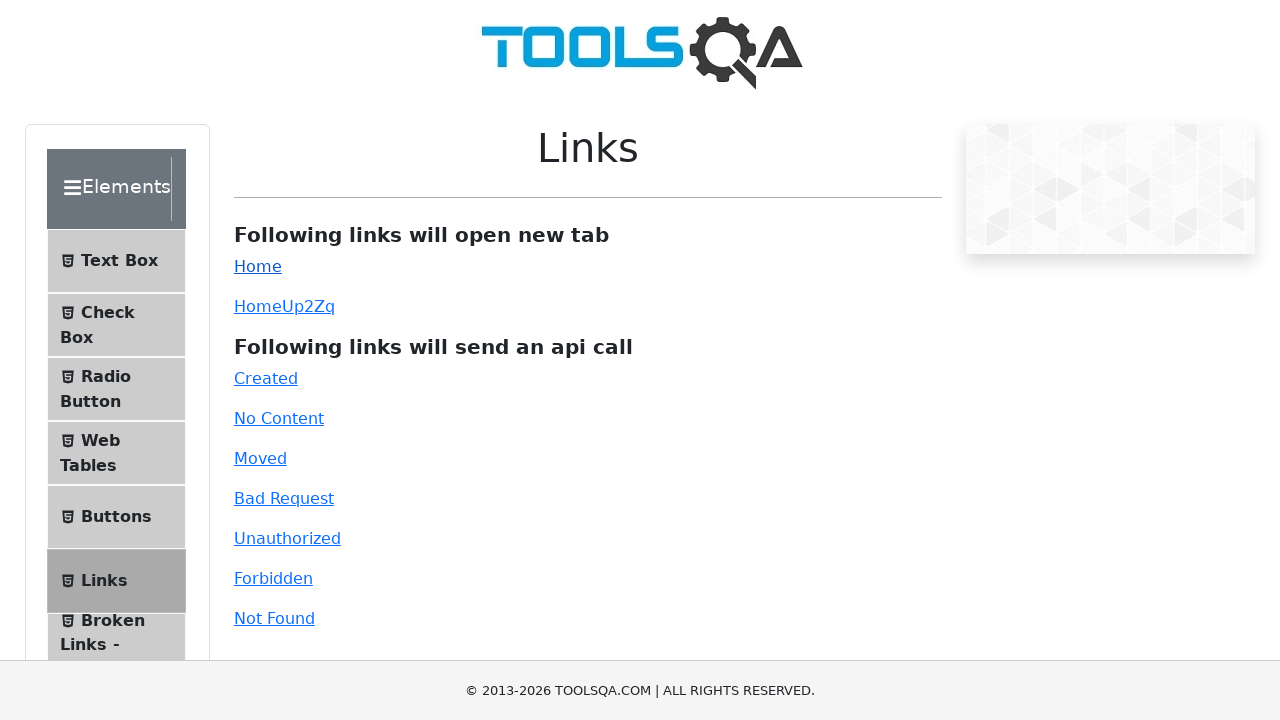

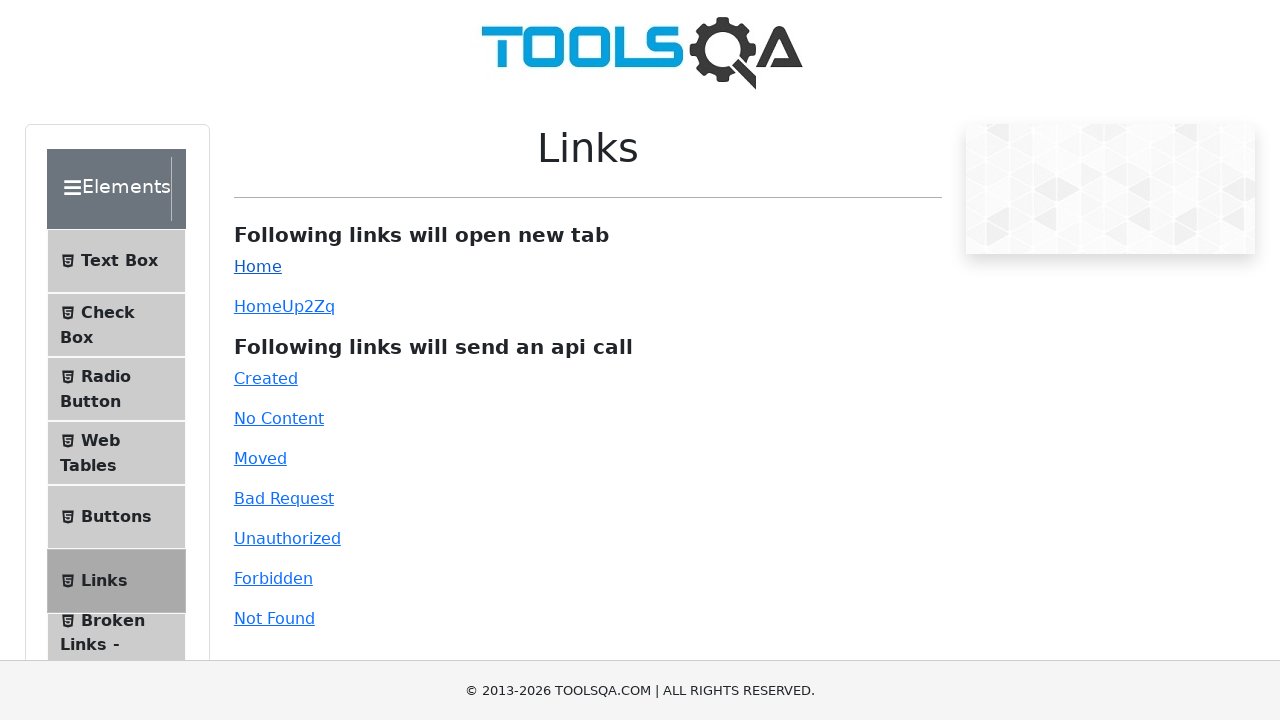